Tests drag and drop functionality by dragging element A to element B

Starting URL: https://crossbrowsertesting.github.io/drag-and-drop

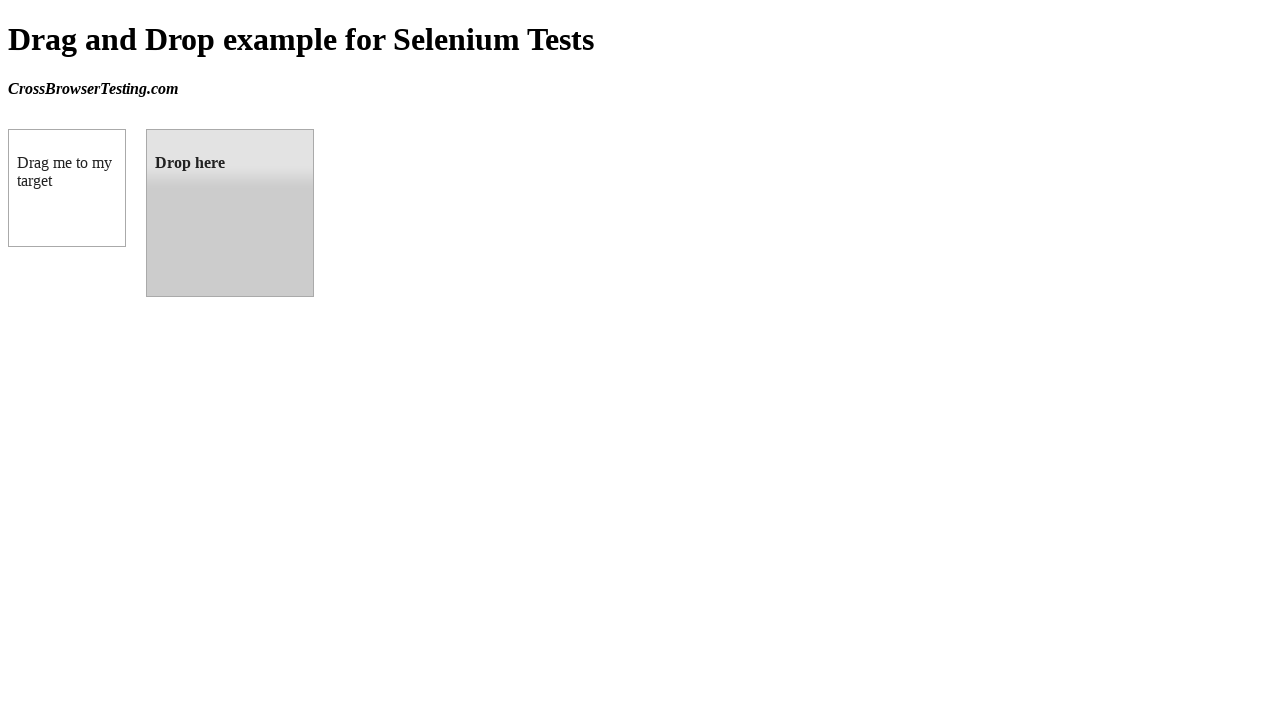

Waited for draggable element to load
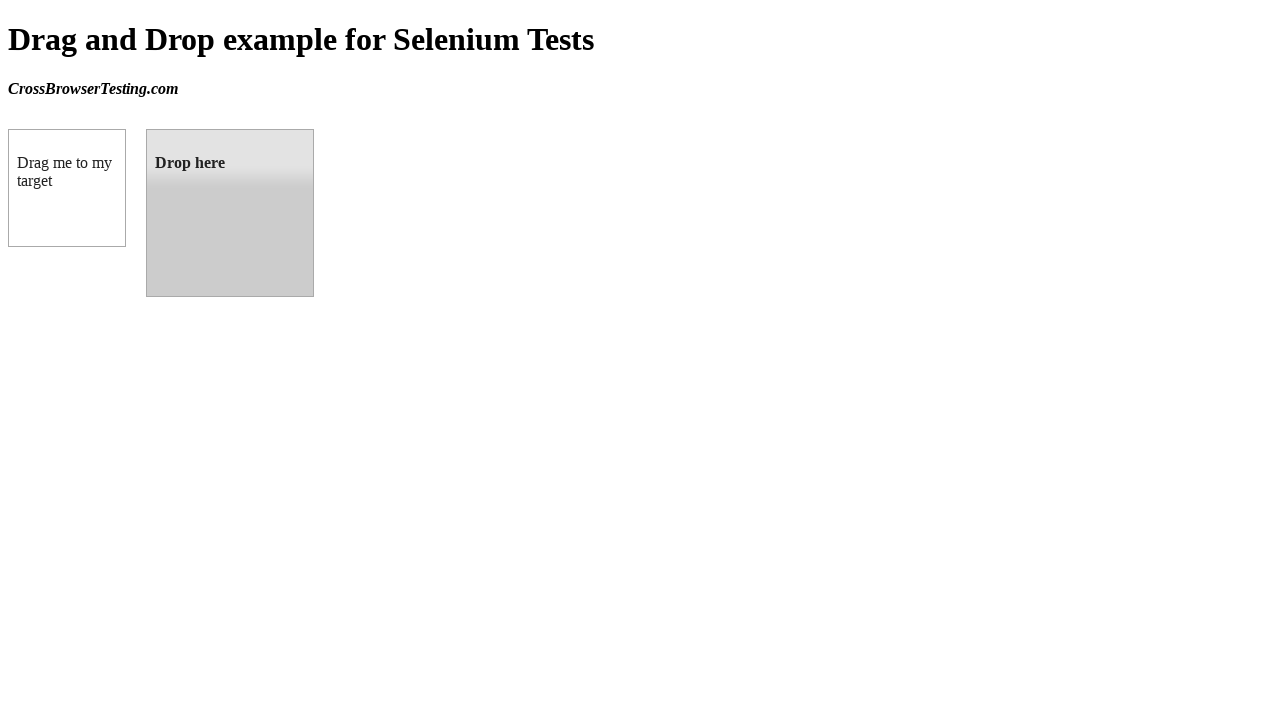

Located source element (box A)
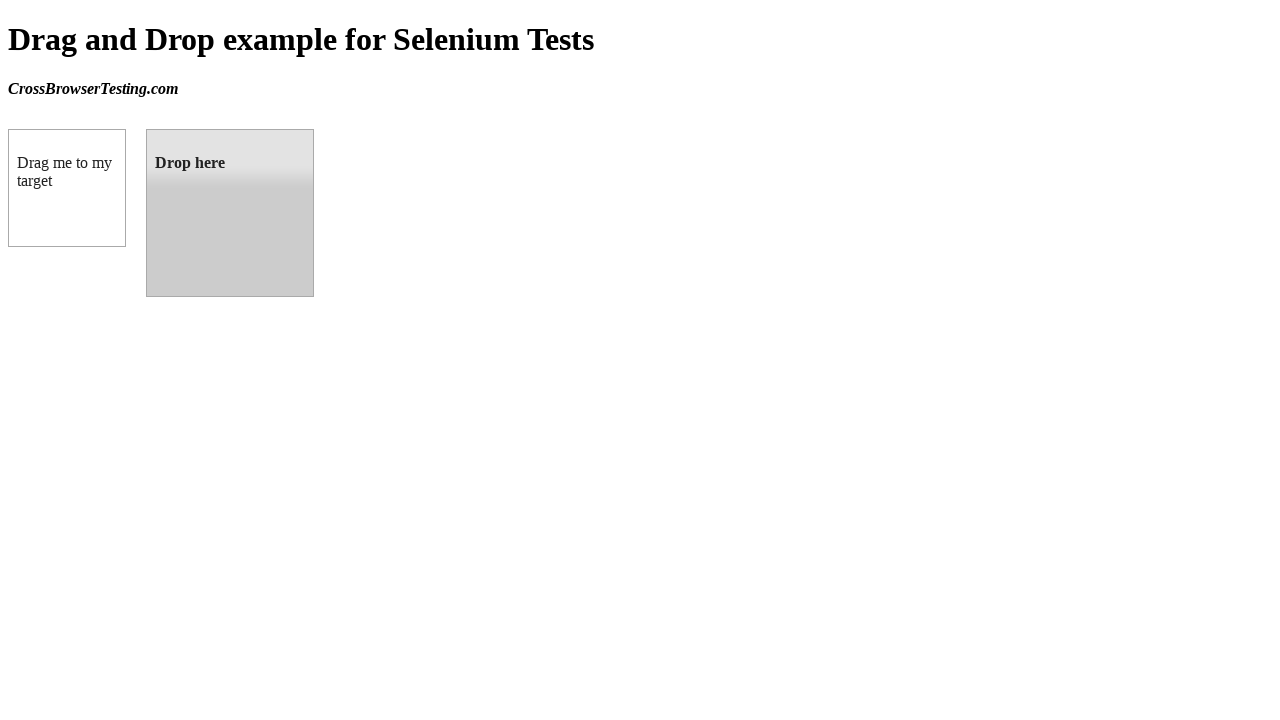

Located target element (box B)
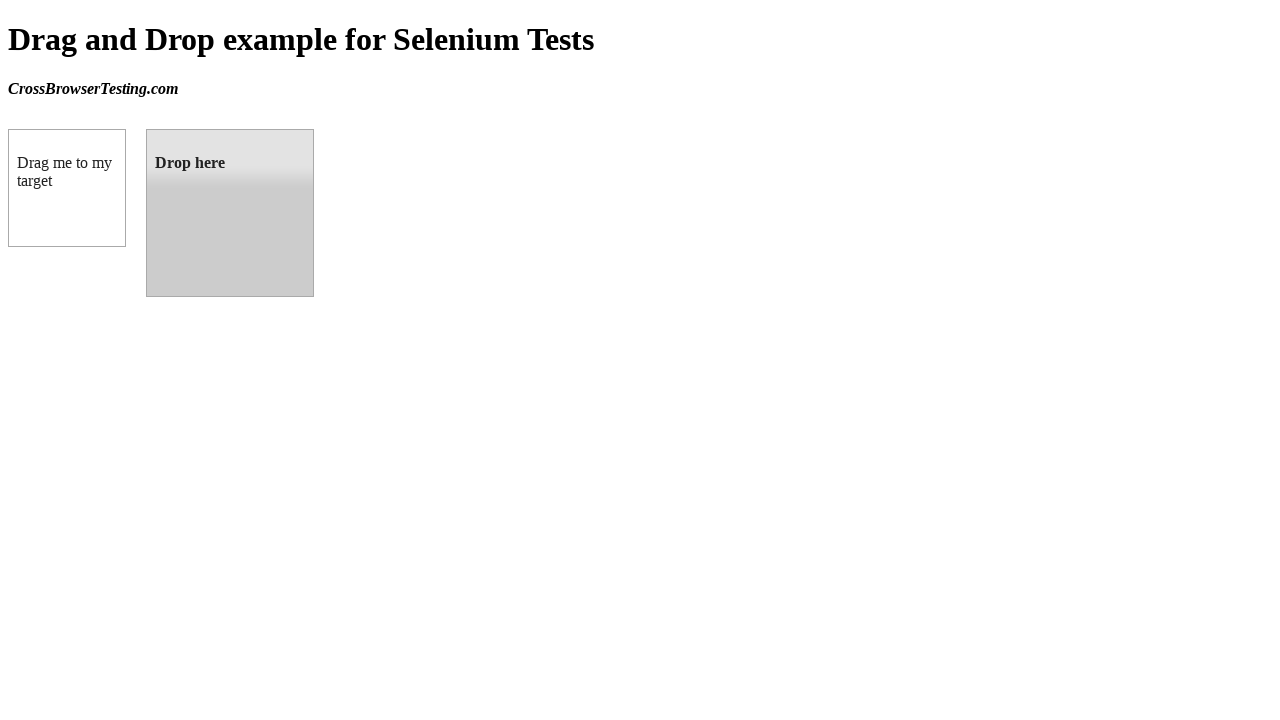

Dragged element A onto element B at (230, 213)
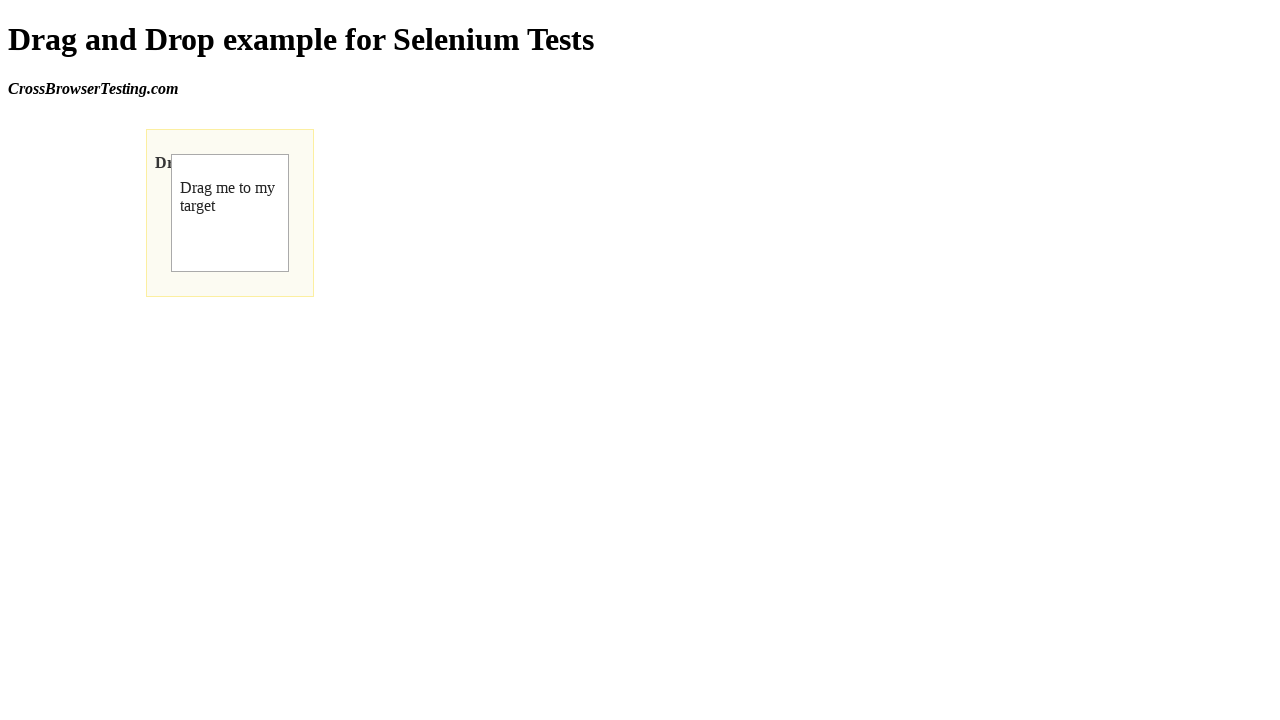

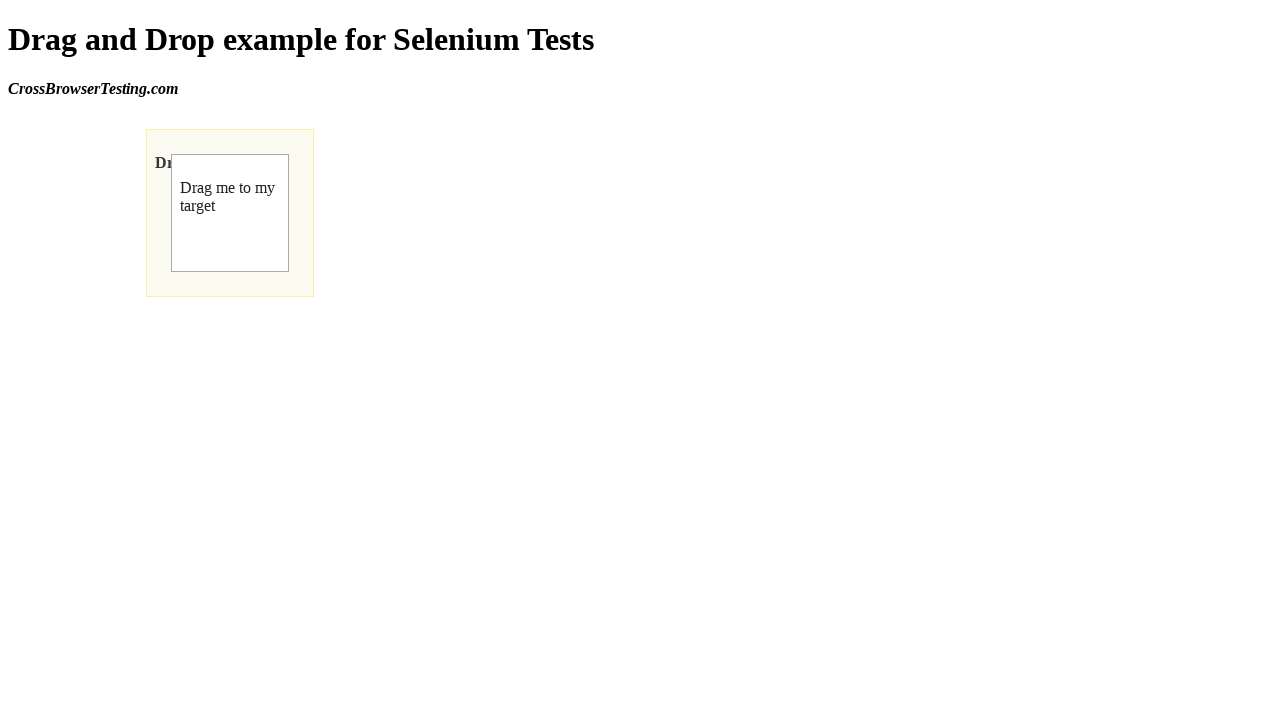